Tests marking individual todo items as complete by checking their checkboxes

Starting URL: https://demo.playwright.dev/todomvc

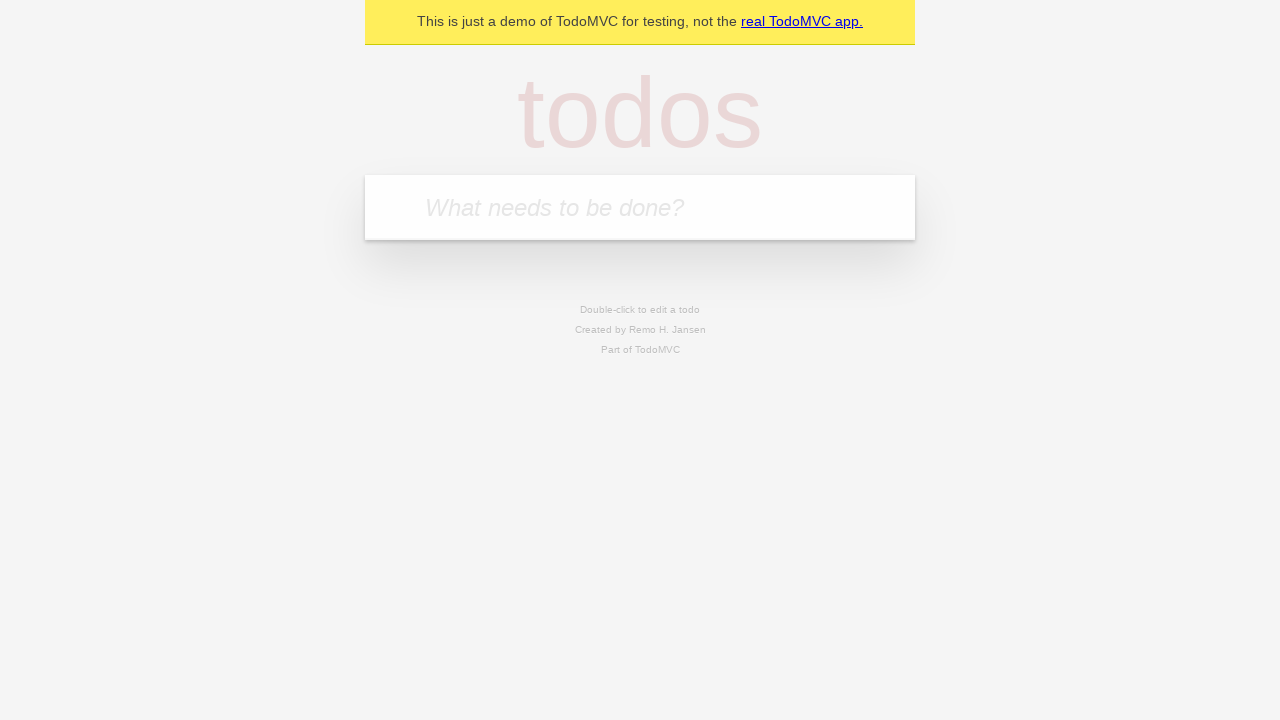

Filled todo input with 'buy some cheese' on internal:attr=[placeholder="What needs to be done?"i]
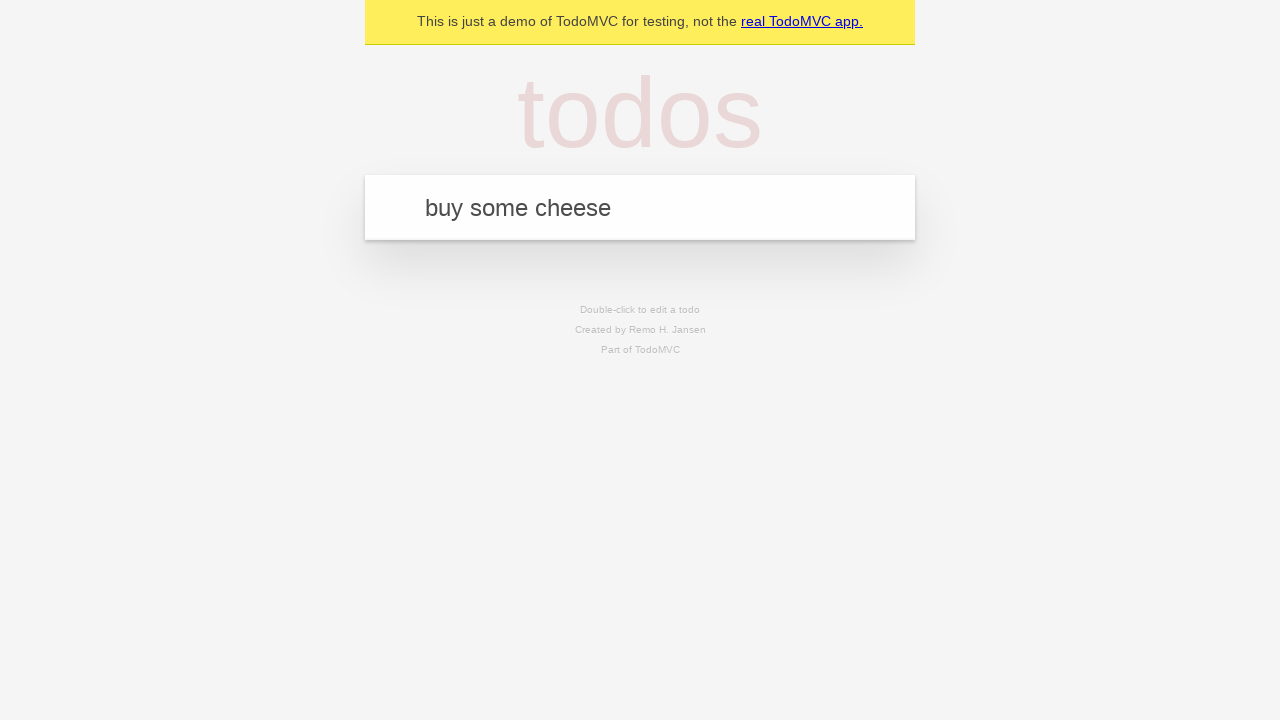

Pressed Enter to add todo item 'buy some cheese' on internal:attr=[placeholder="What needs to be done?"i]
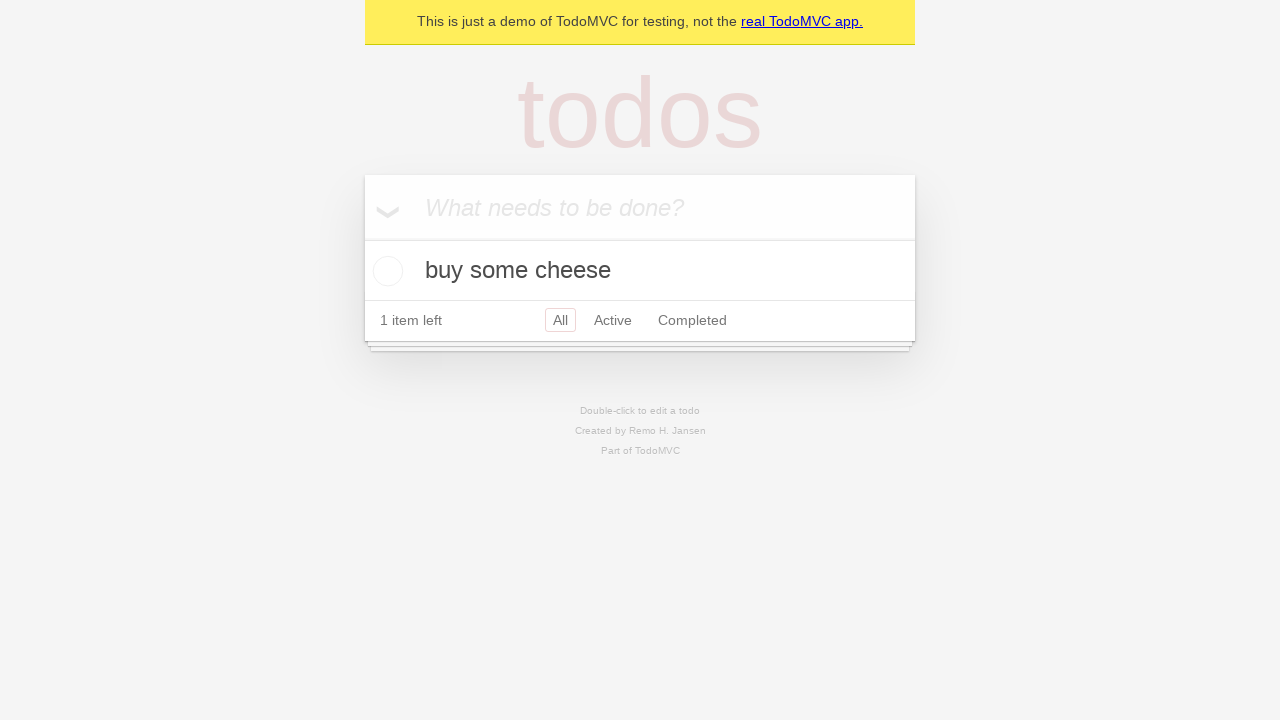

Filled todo input with 'feed the cat' on internal:attr=[placeholder="What needs to be done?"i]
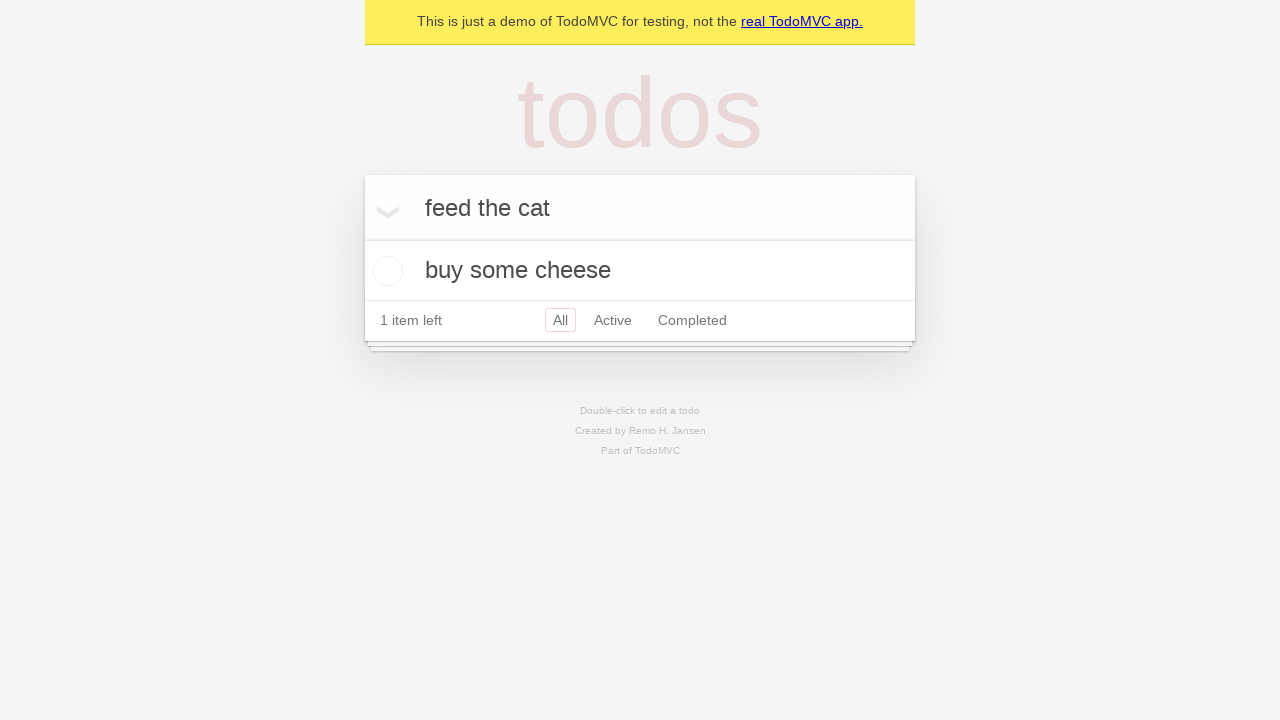

Pressed Enter to add todo item 'feed the cat' on internal:attr=[placeholder="What needs to be done?"i]
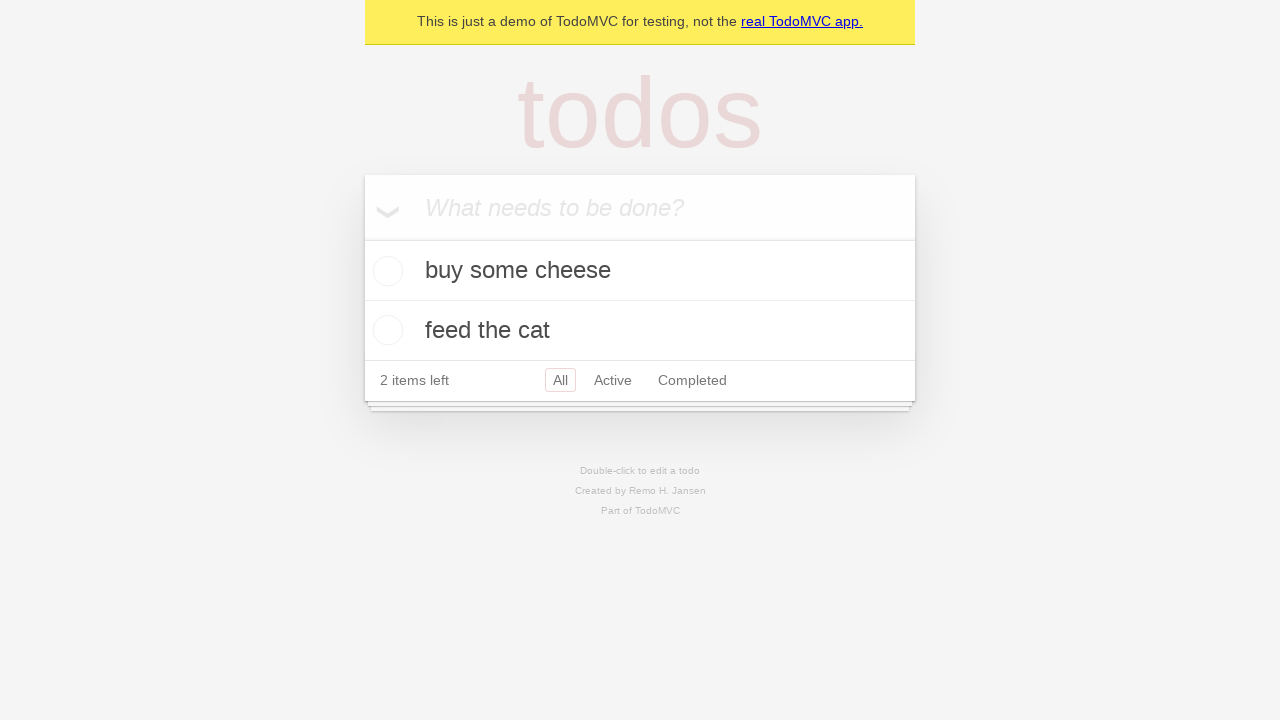

Todo items loaded in the list
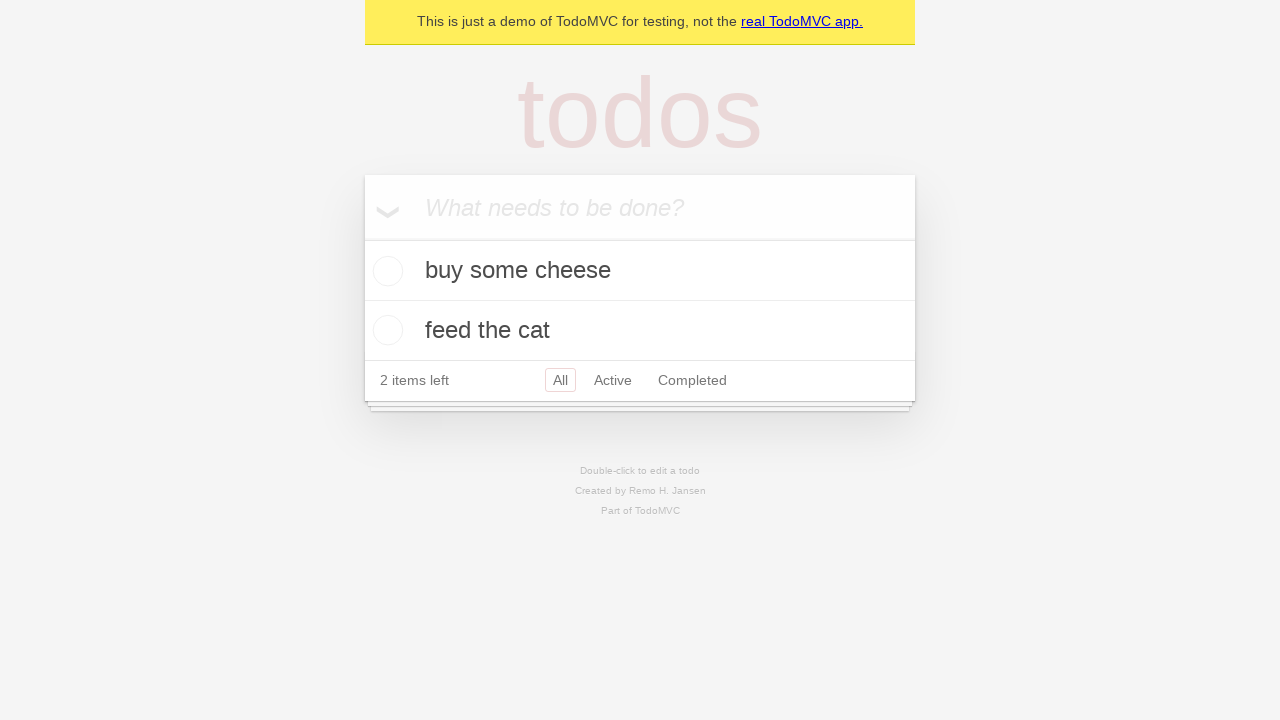

Marked first todo item 'buy some cheese' as complete at (385, 271) on internal:testid=[data-testid="todo-item"s] >> nth=0 >> internal:role=checkbox
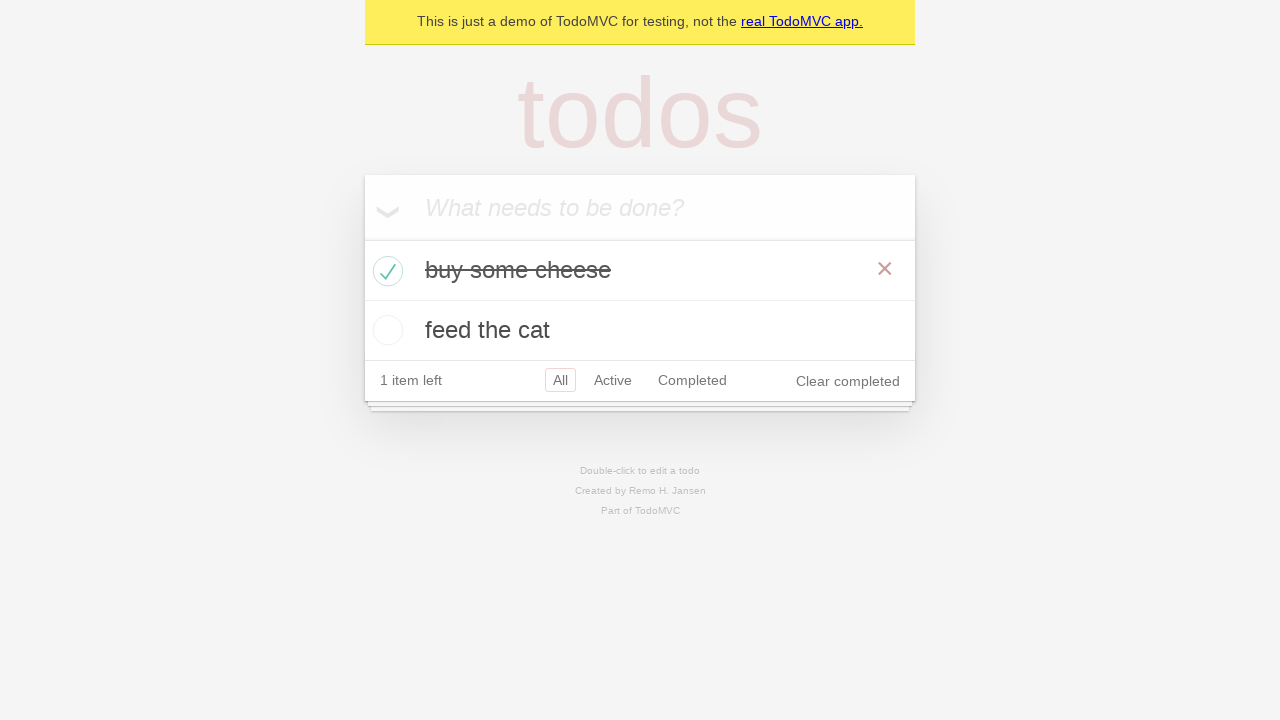

Marked second todo item 'feed the cat' as complete at (385, 330) on internal:testid=[data-testid="todo-item"s] >> nth=1 >> internal:role=checkbox
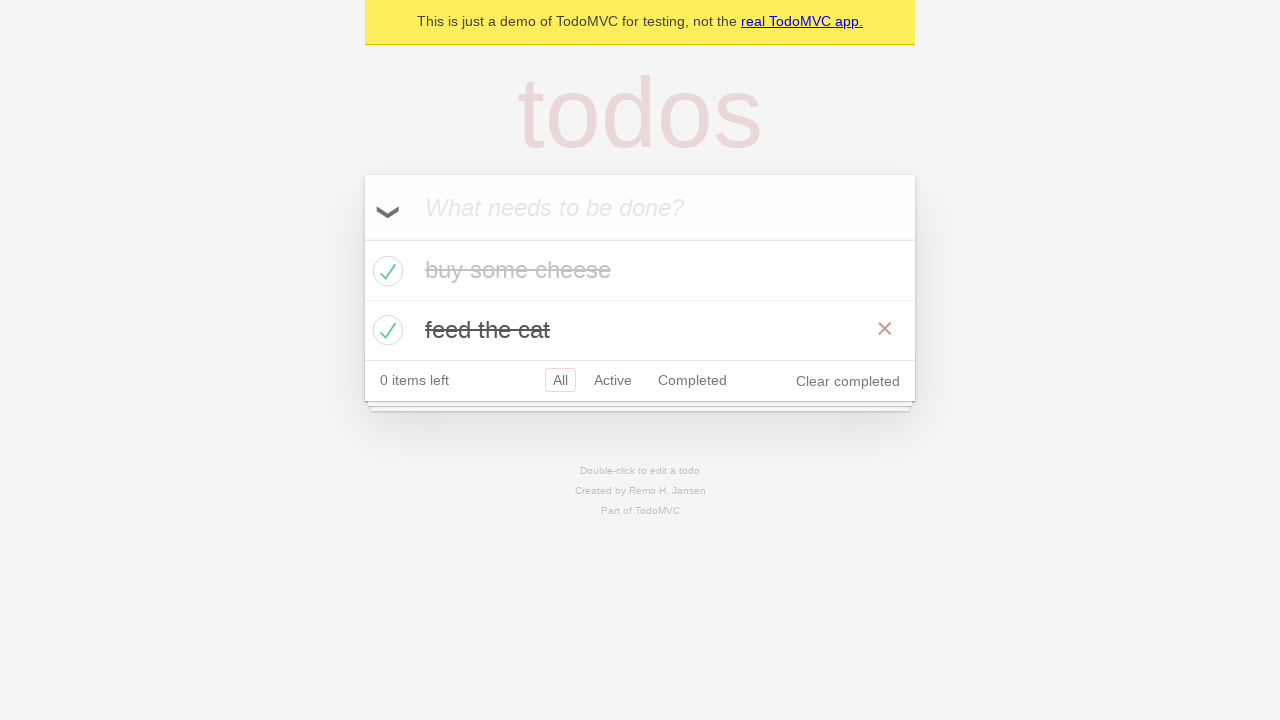

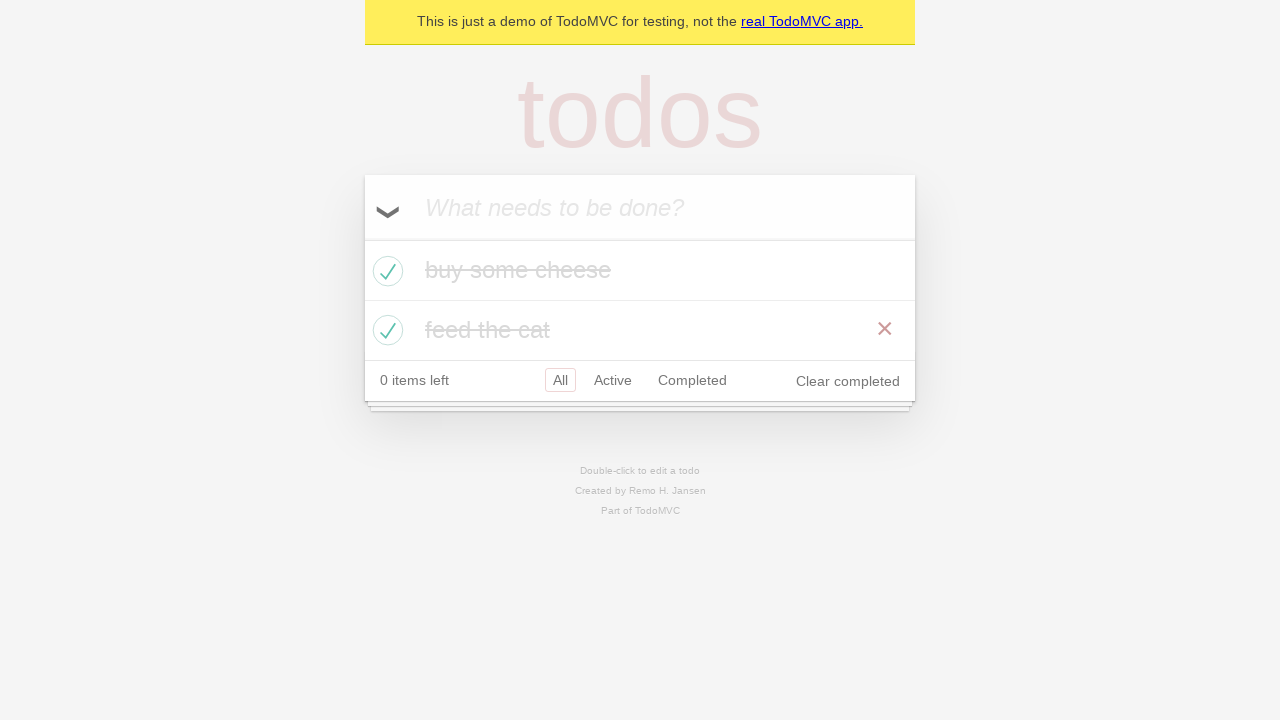